Navigates to Puma India website

Starting URL: https://in.puma.com/

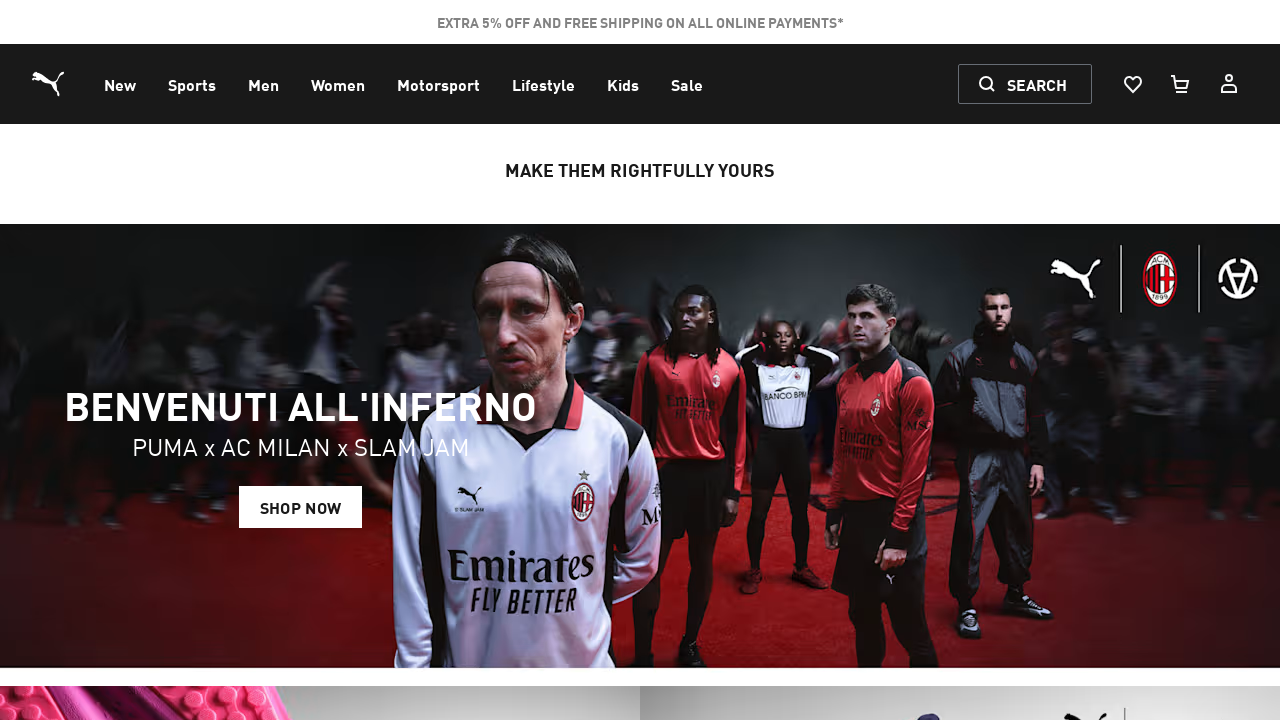

Navigated to Puma India website
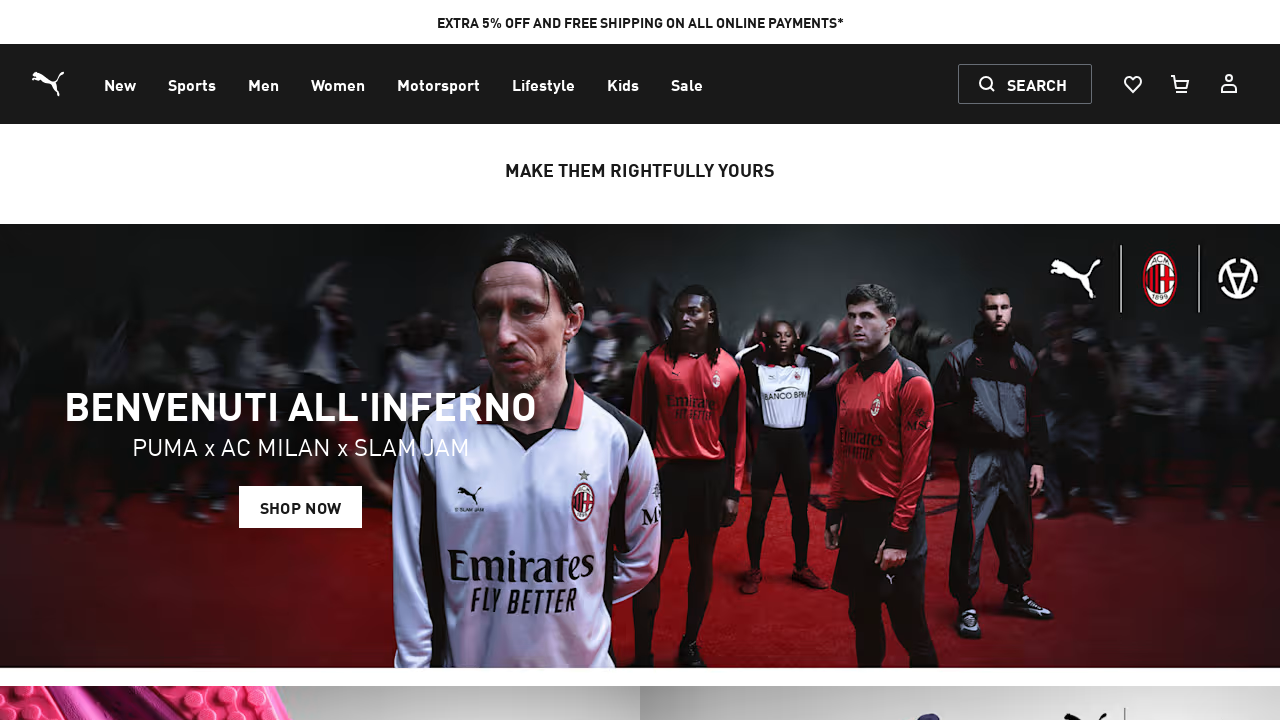

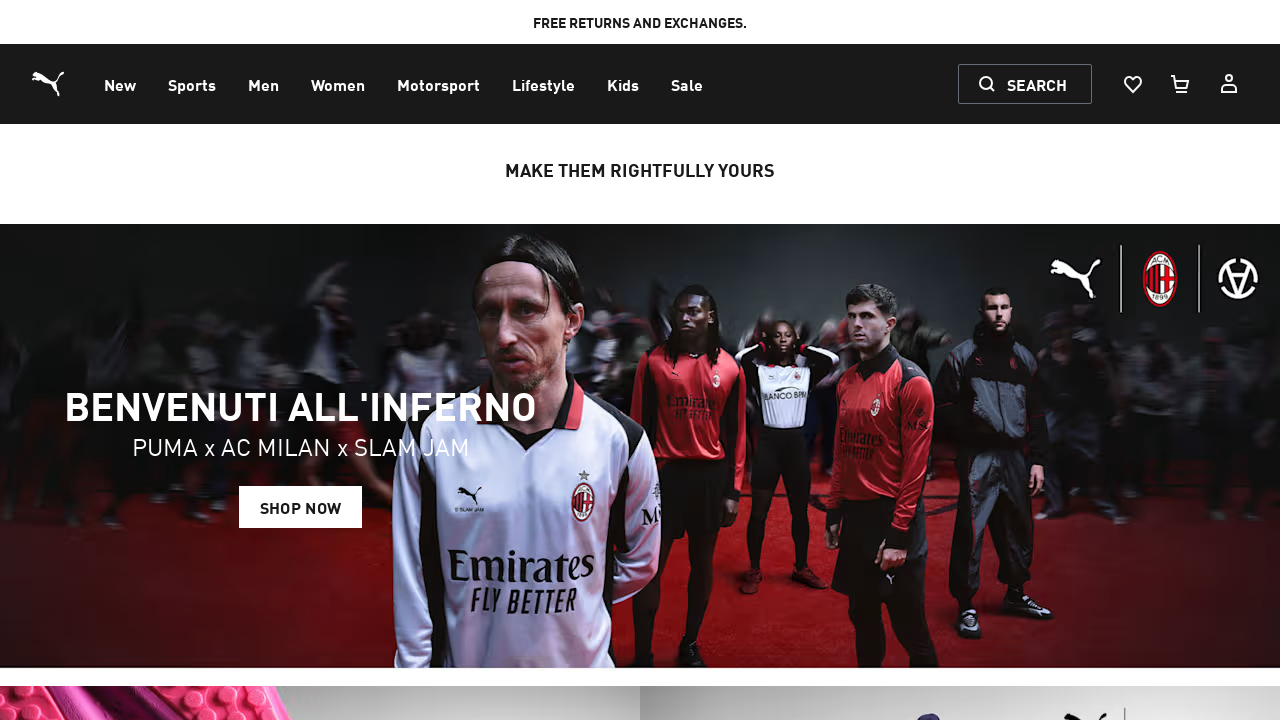